Tests currency switching functionality by changing the currency to Euro and verifying the Euro symbol is displayed

Starting URL: https://awesomeqa.com/ui/index.php?route=common/home

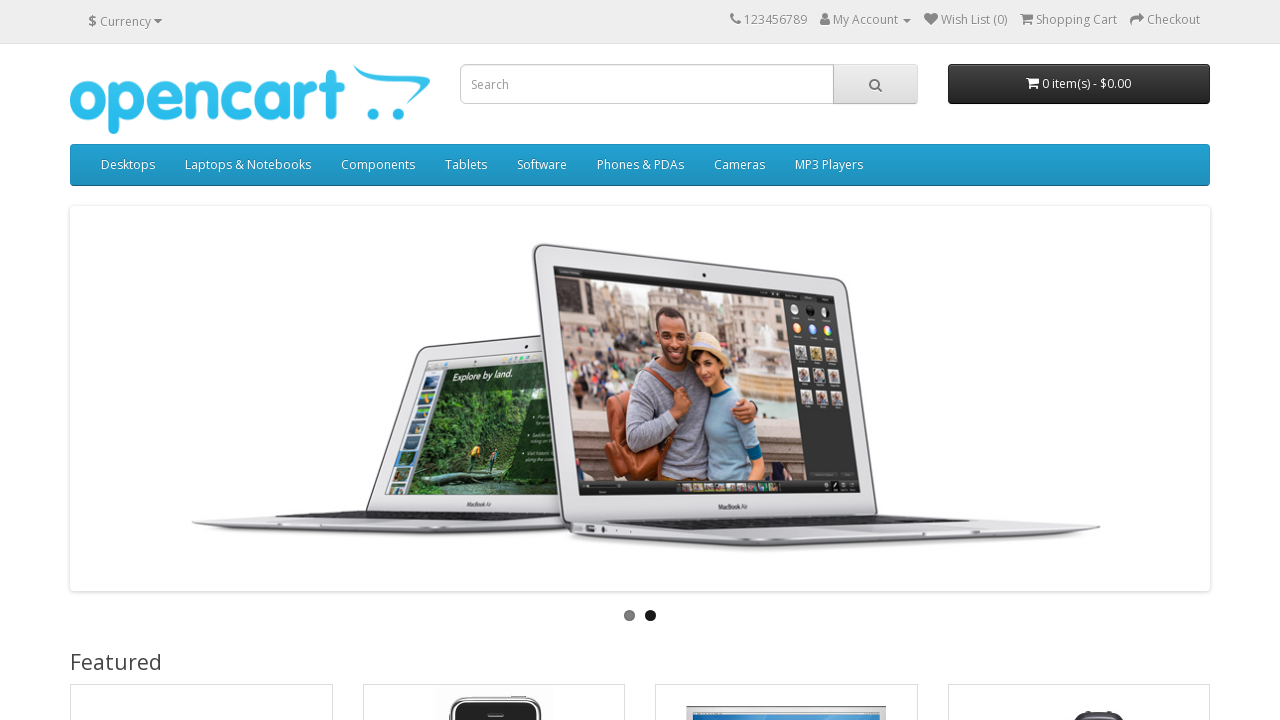

Clicked on currency dropdown/link at (126, 21) on text=Currency
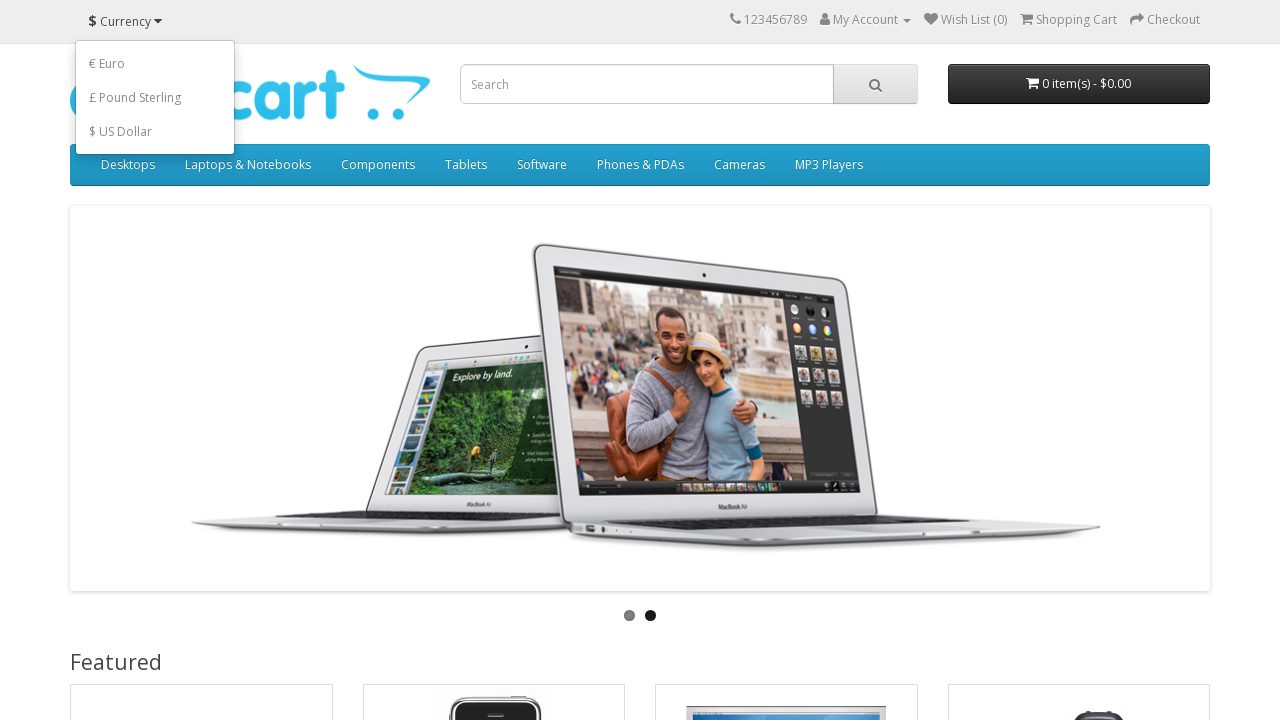

Selected Euro from currency options at (155, 63) on text=€ Euro
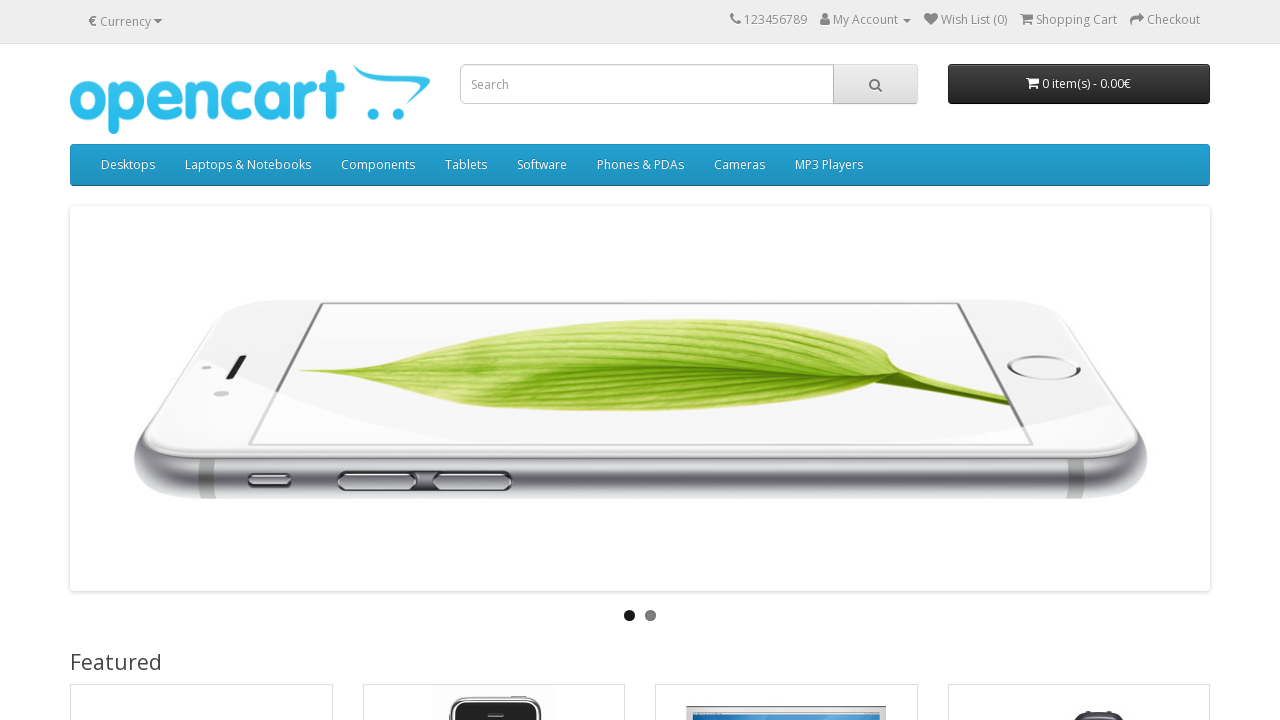

Verified Euro symbol (€) is displayed on page
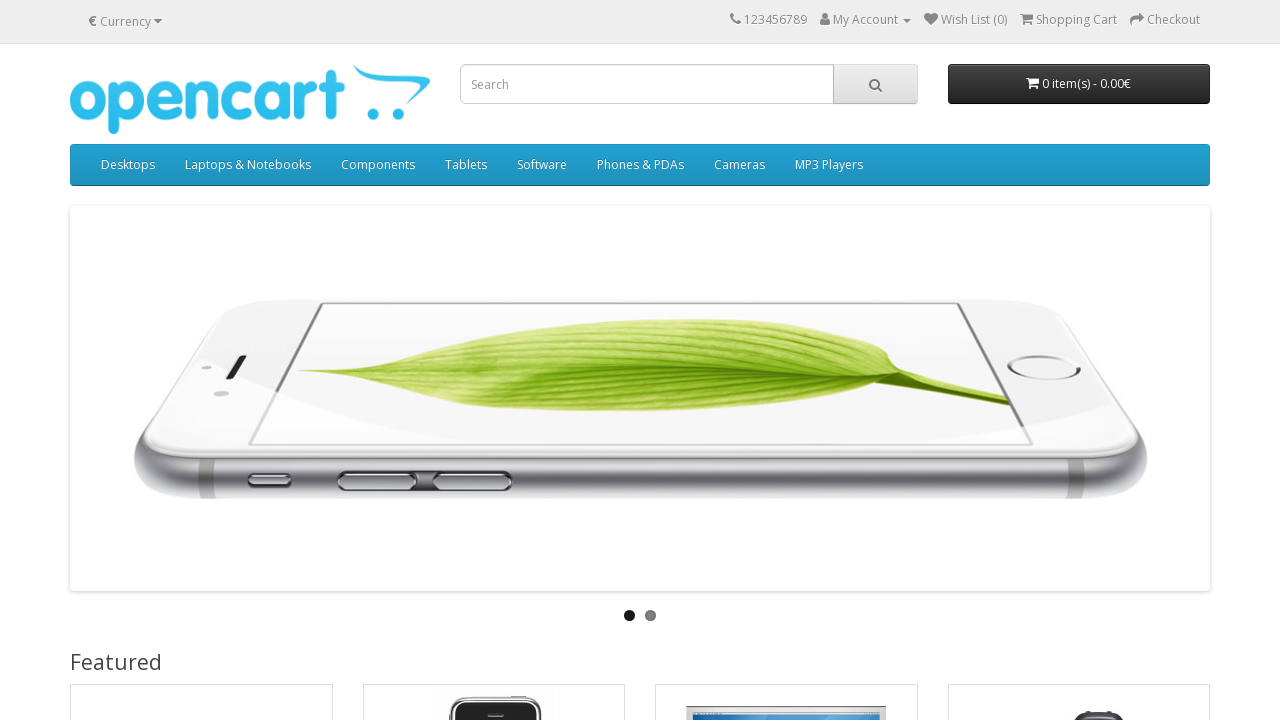

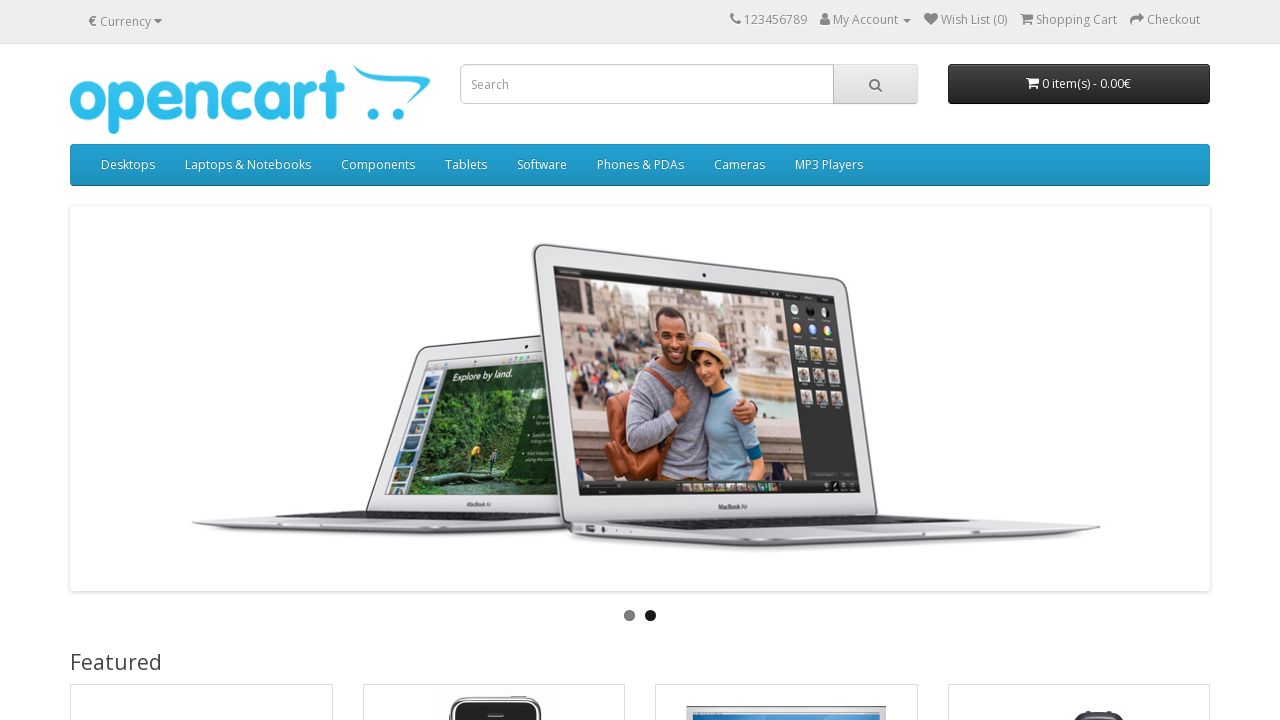